Tests tooltip functionality by hovering over buttons and verifying their visibility on a practice testing page

Starting URL: https://practice.expandtesting.com/tooltips

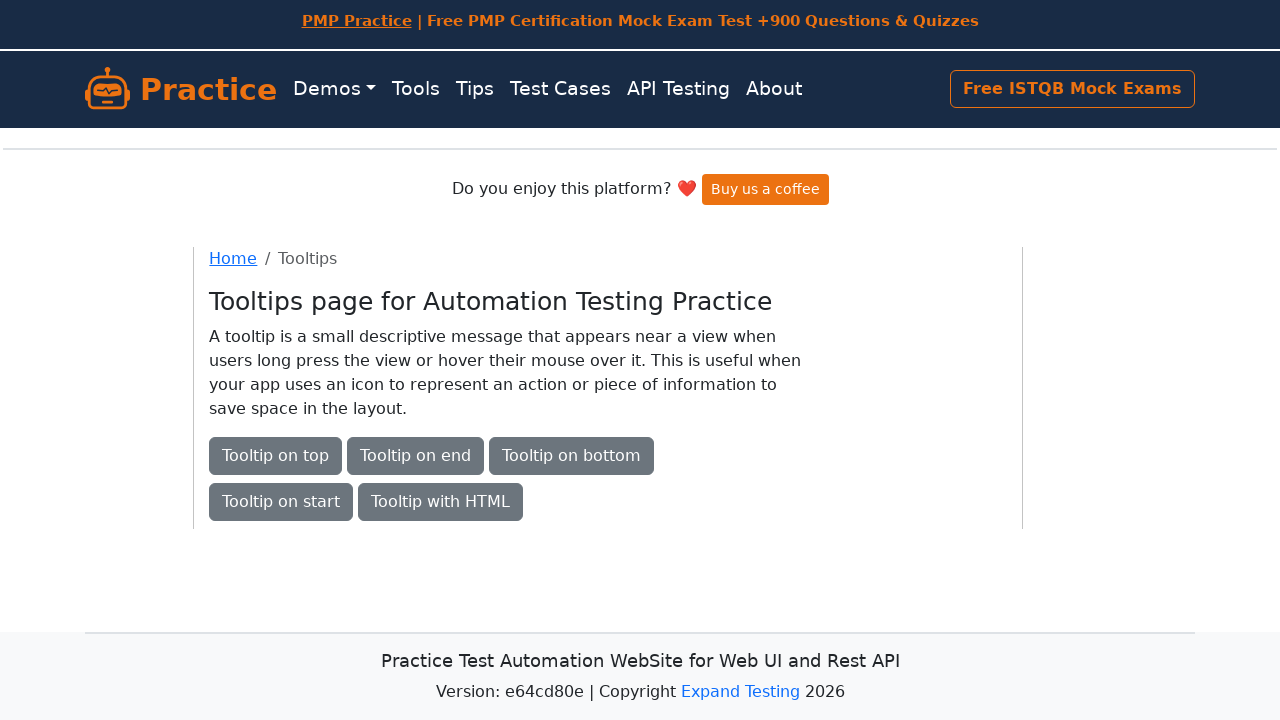

Hovered over first button to trigger tooltip at (276, 456) on [id="btn1"]
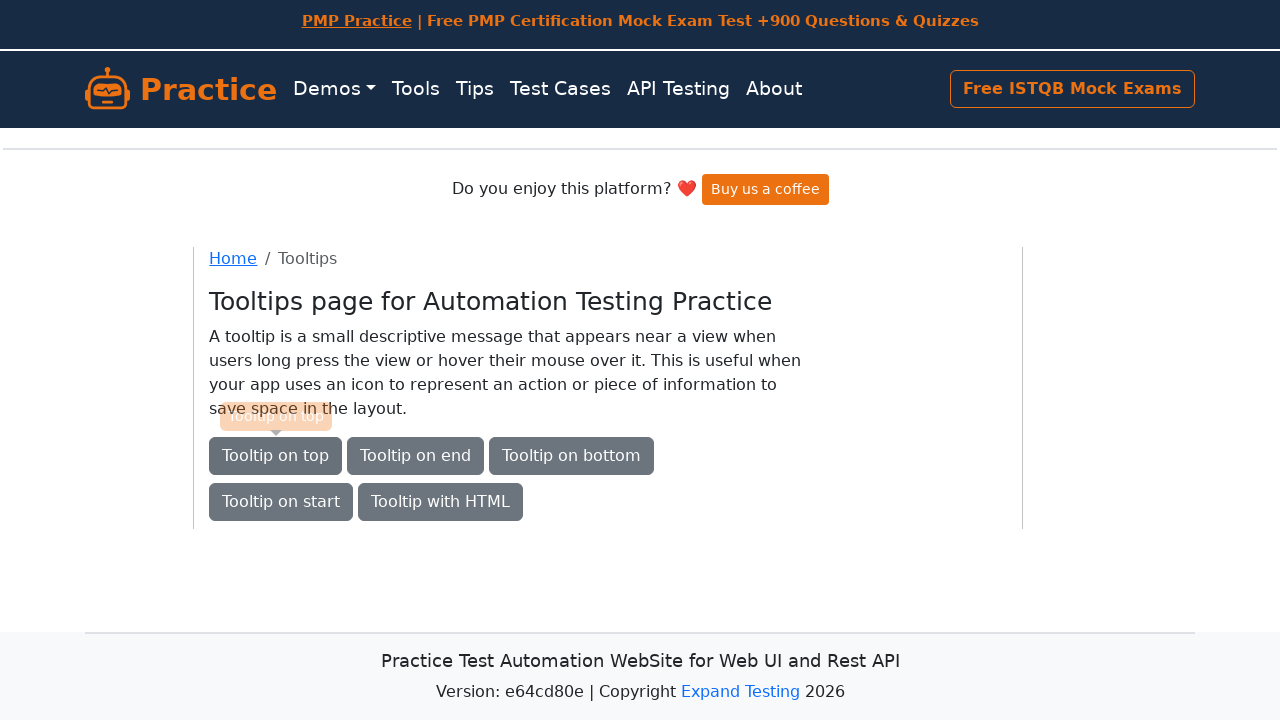

Hovered over second button to trigger tooltip at (416, 456) on [id="btn2"]
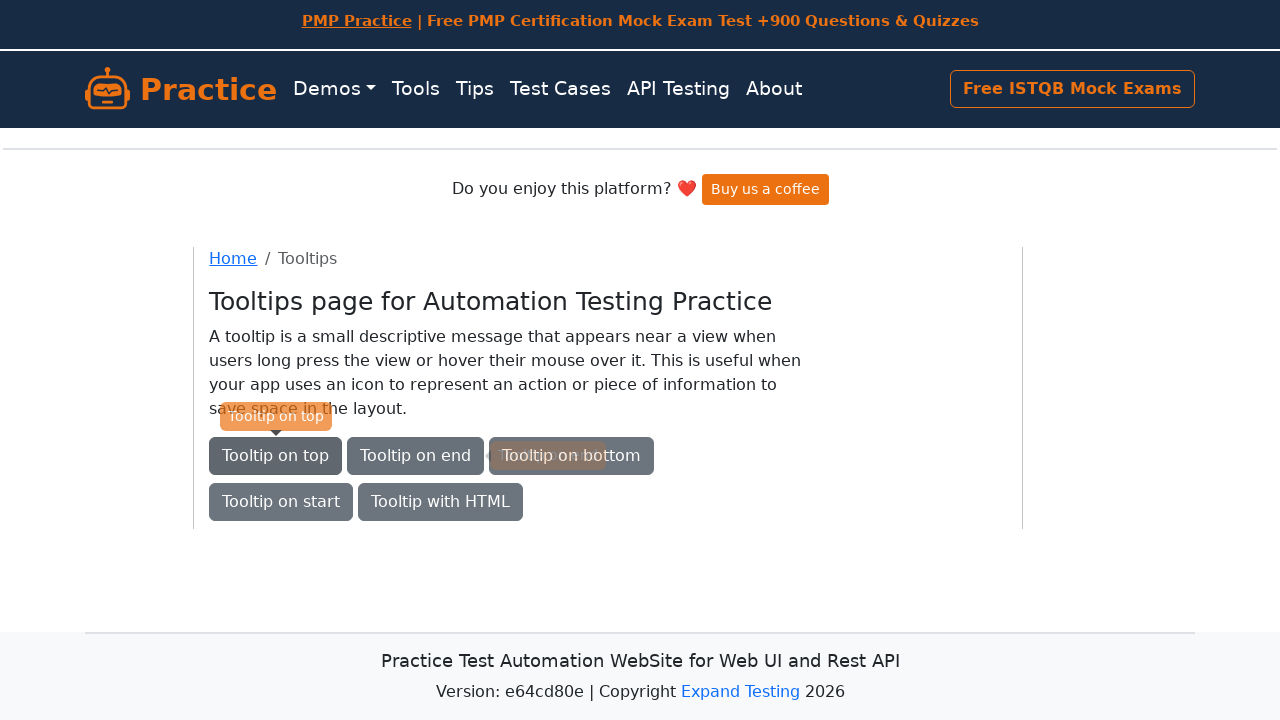

Verified third button is visible
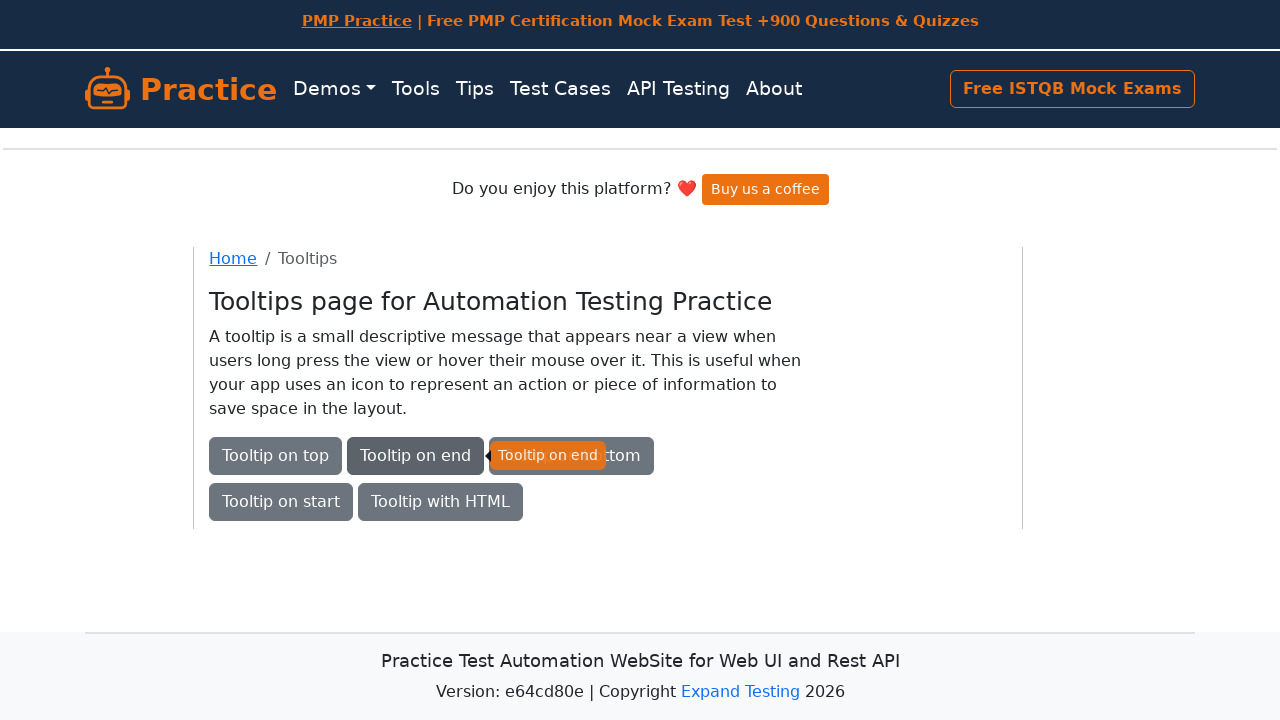

Verified fourth button is visible
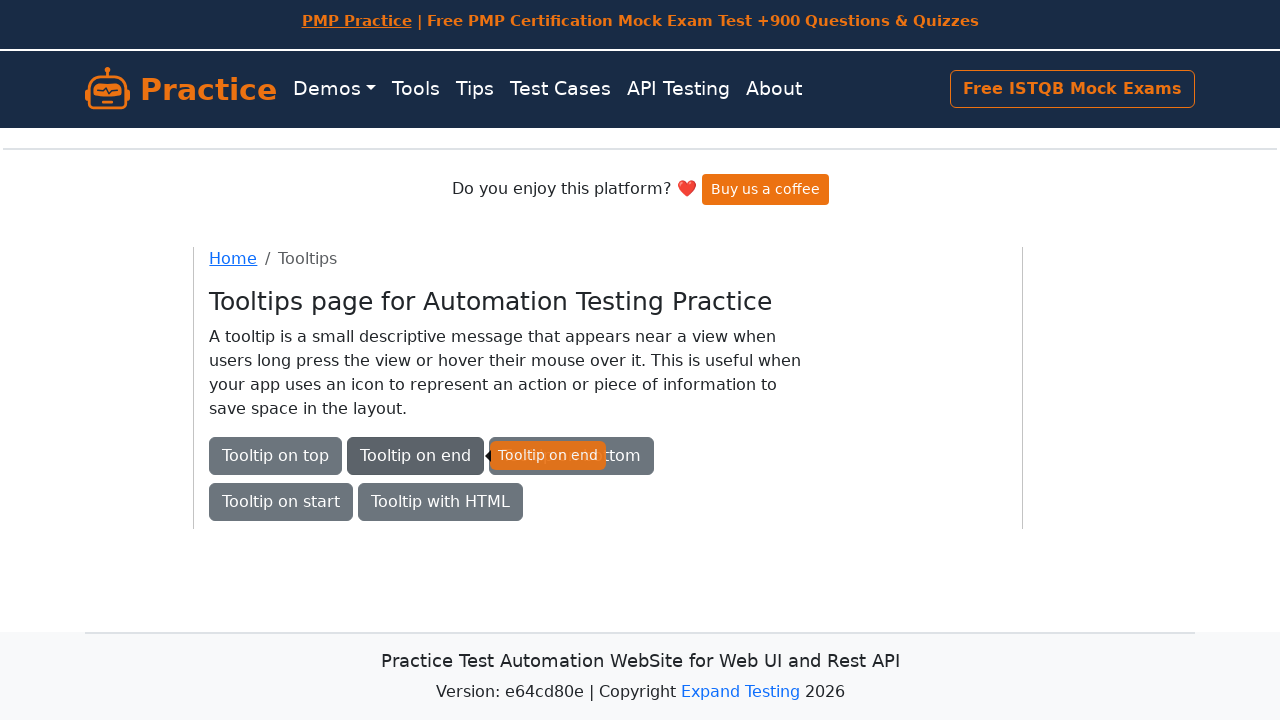

Verified fifth button is visible
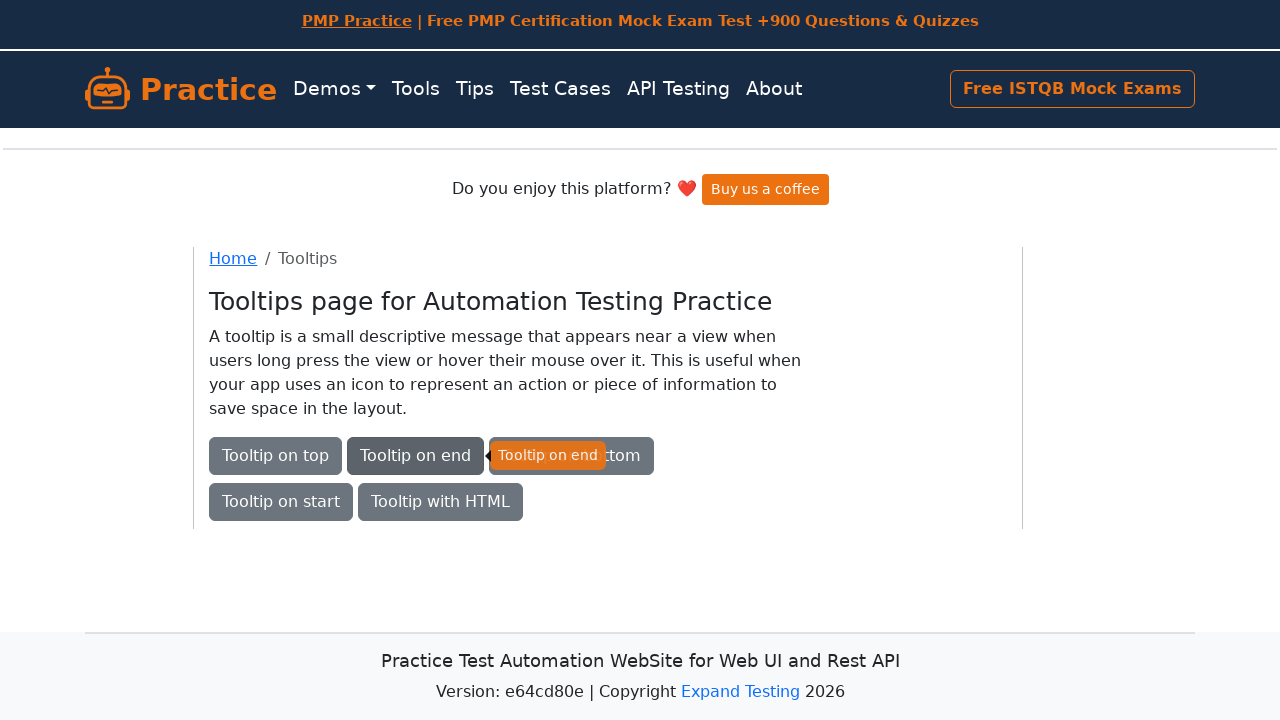

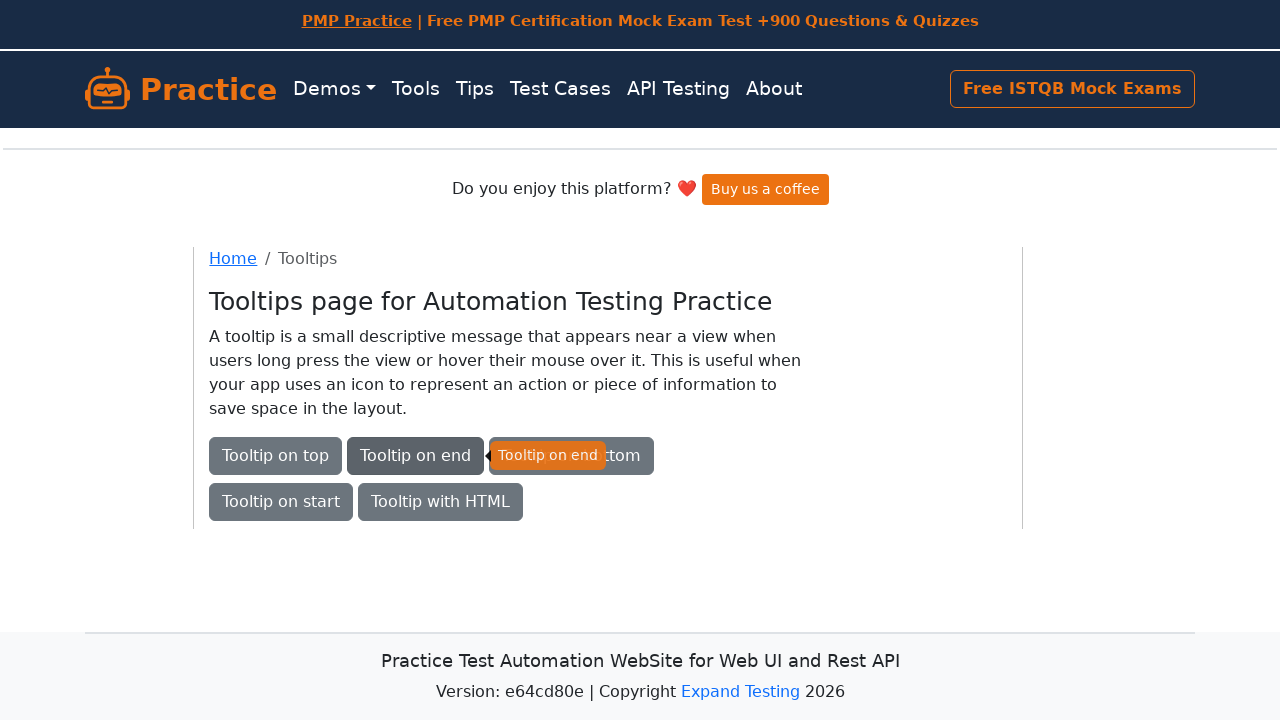